Tests jQuery UI slider functionality by dragging the slider handle horizontally

Starting URL: http://jqueryui.com/slider/

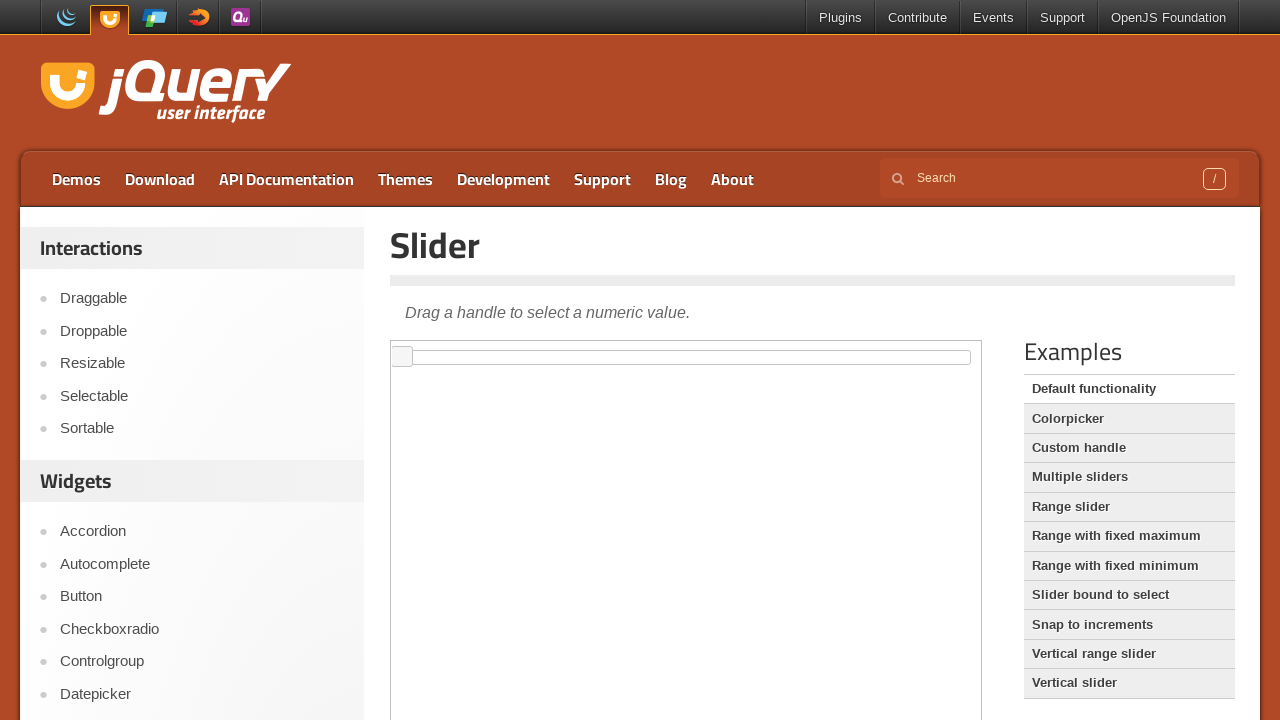

Waited for slider handle to load in iframe
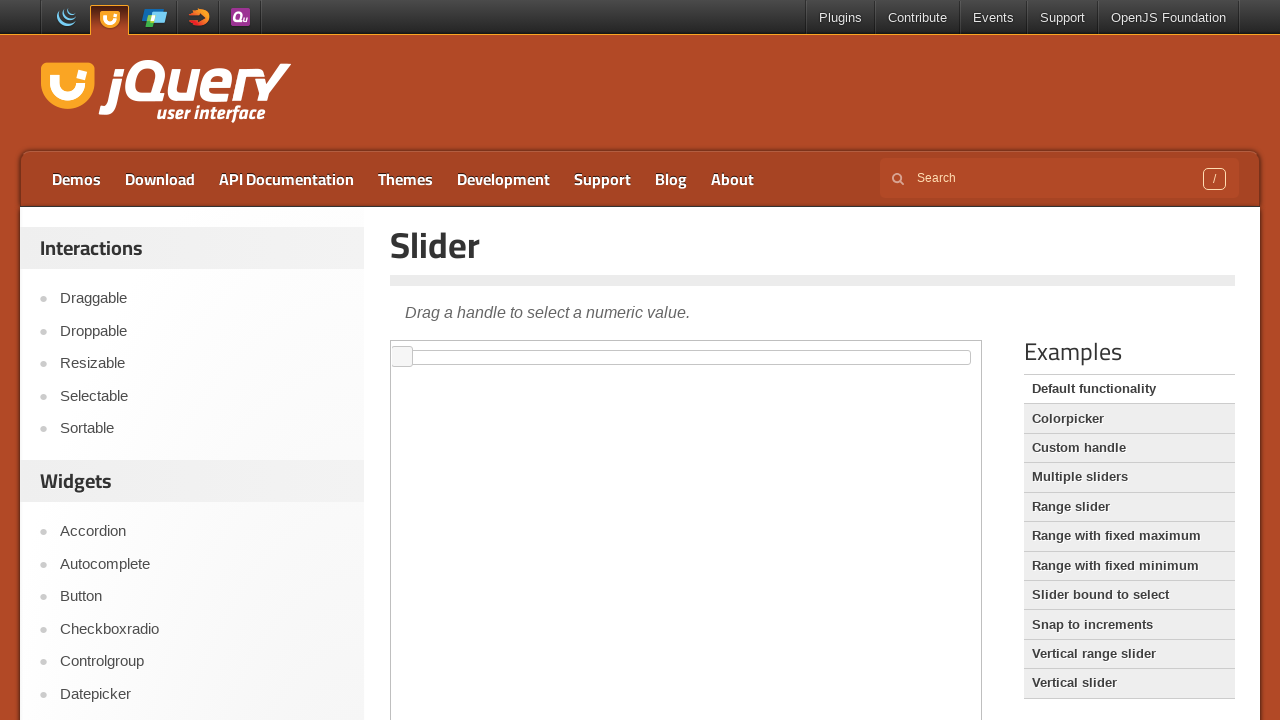

Located the iframe containing the jQuery UI slider demo
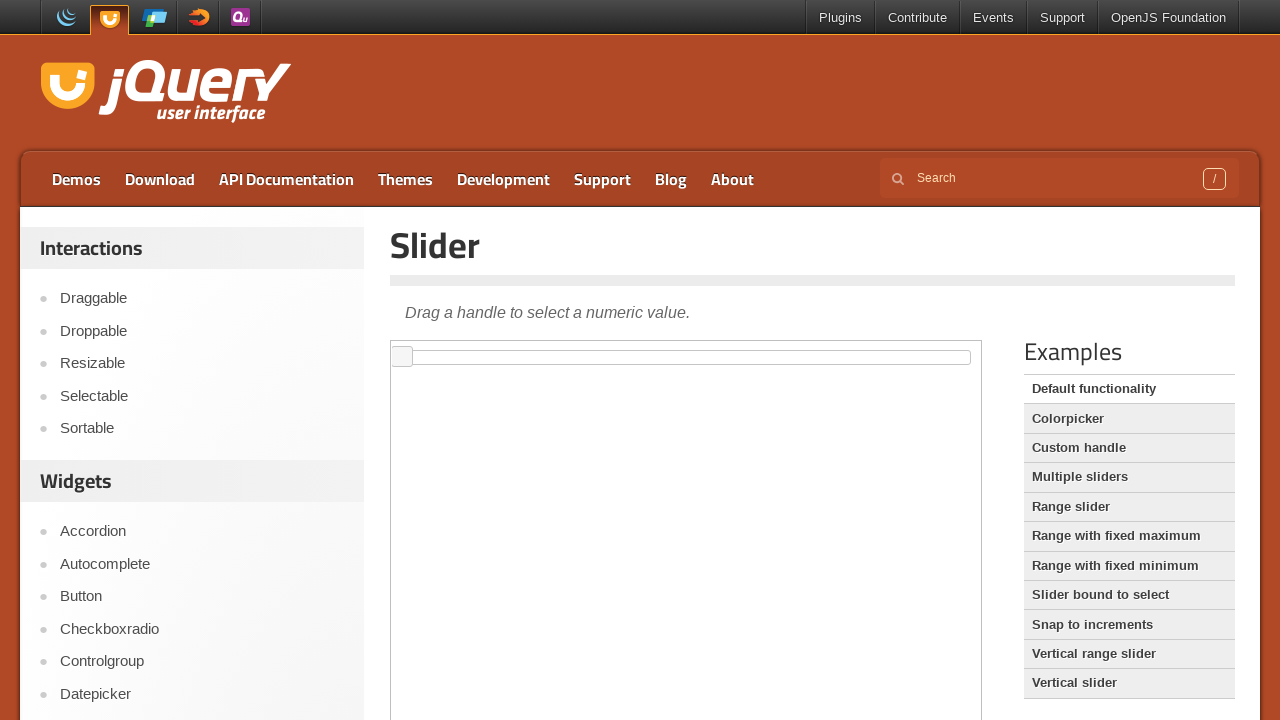

Located the slider handle element within the iframe
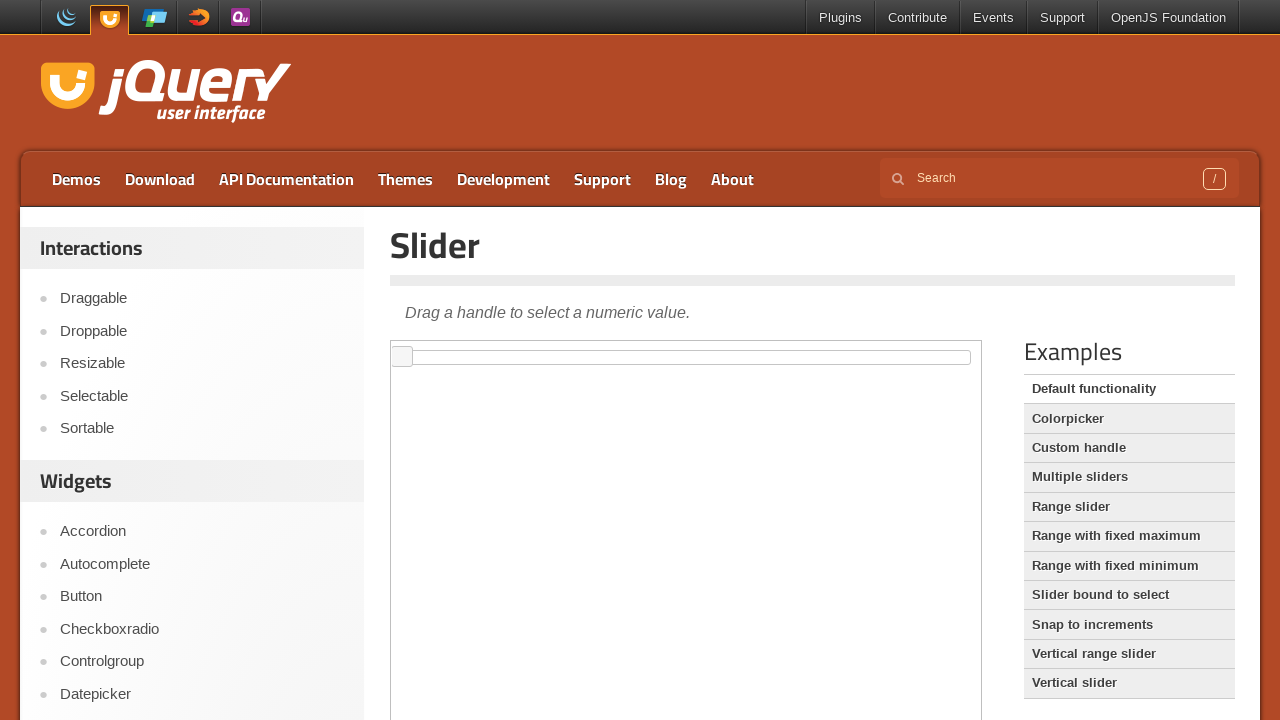

Dragged slider handle 75 pixels to the right at (468, 347)
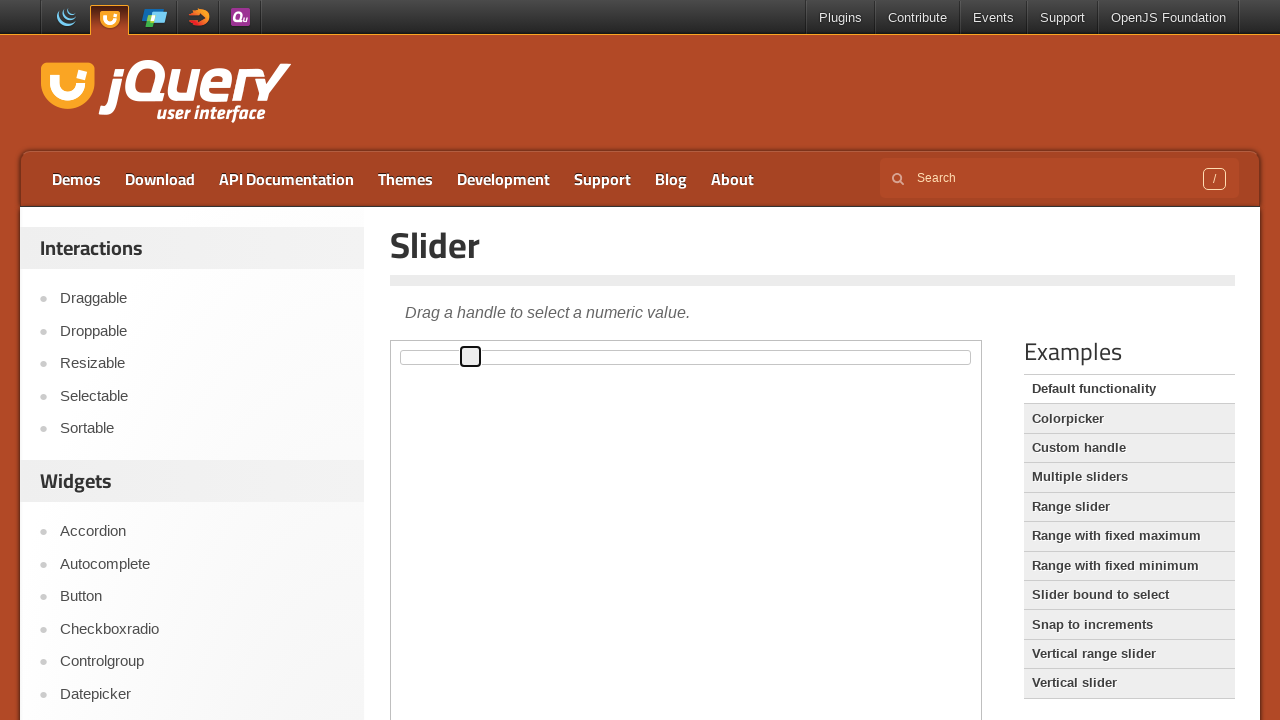

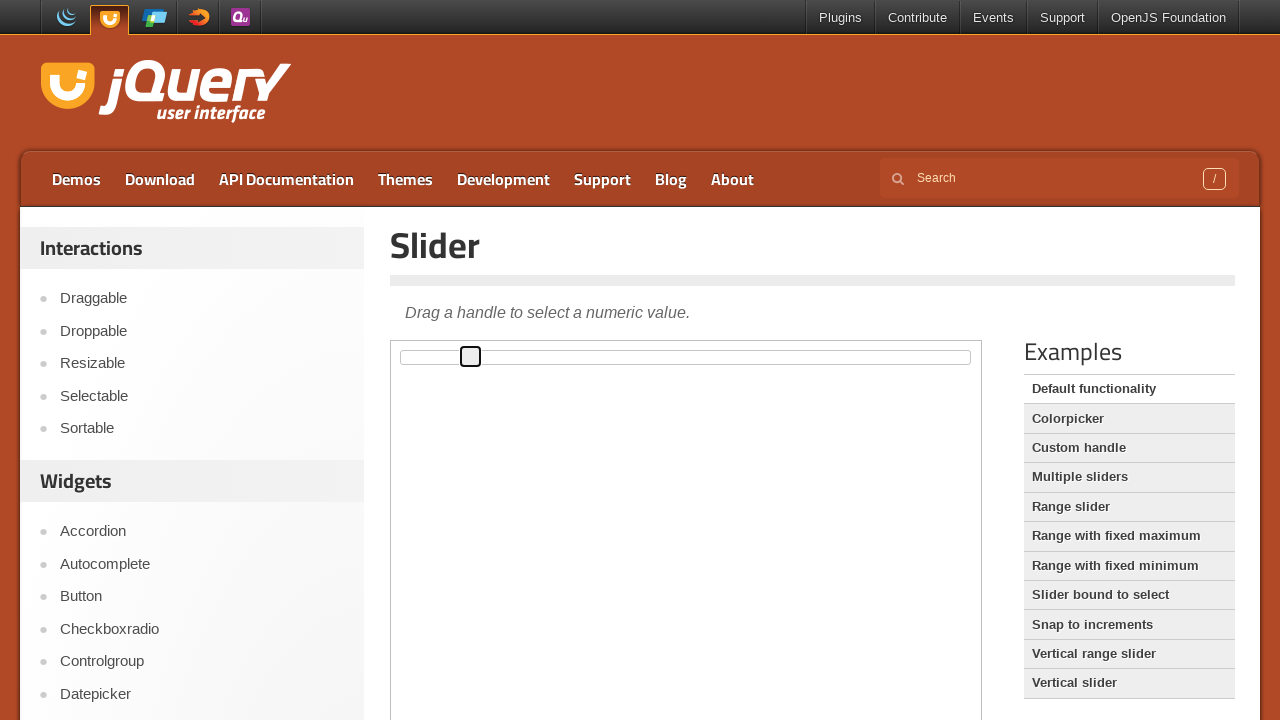